Tests clearing the completed state of all items by checking and then unchecking the toggle all checkbox

Starting URL: https://demo.playwright.dev/todomvc

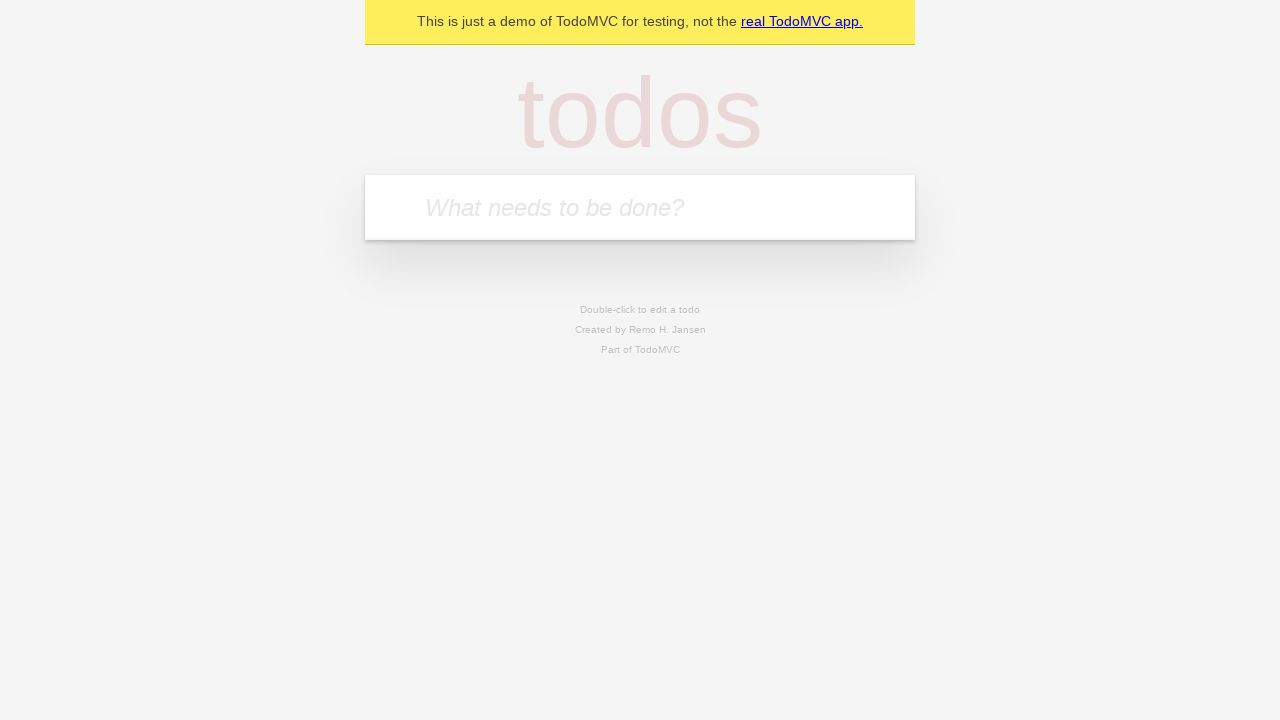

Filled todo input with 'watch deck the halls' on internal:attr=[placeholder="What needs to be done?"i]
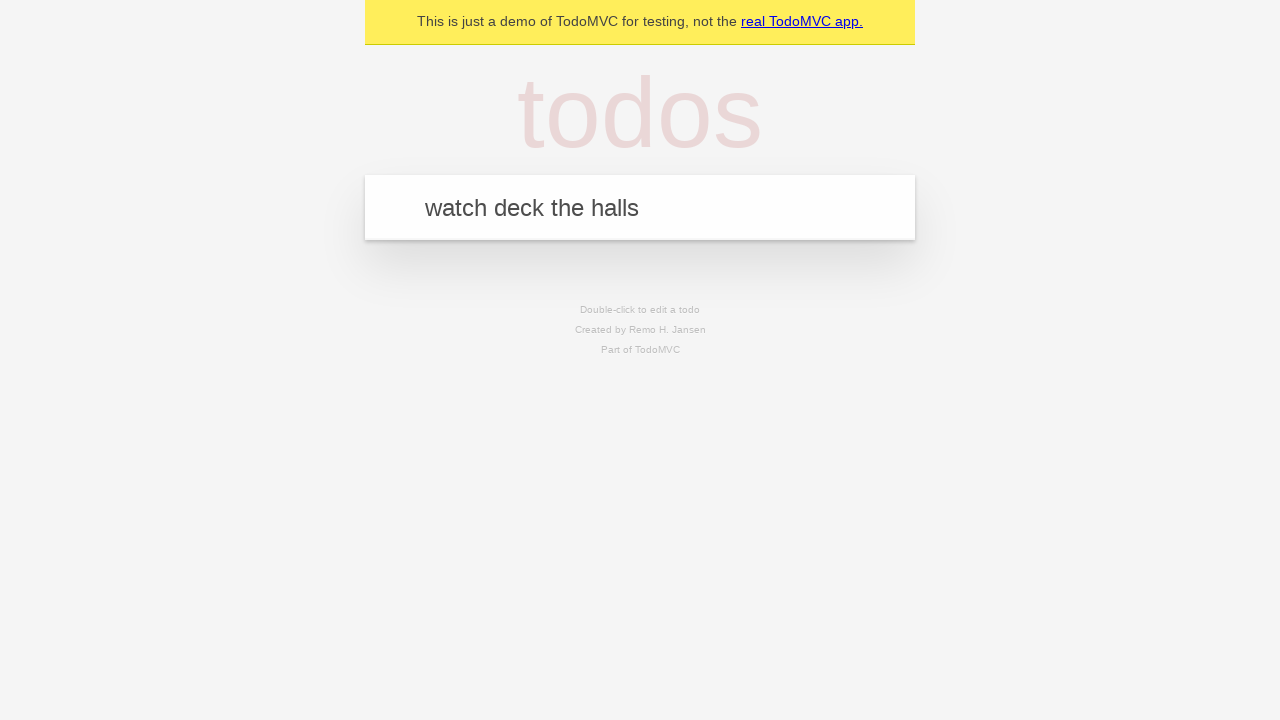

Pressed Enter to add todo 'watch deck the halls' on internal:attr=[placeholder="What needs to be done?"i]
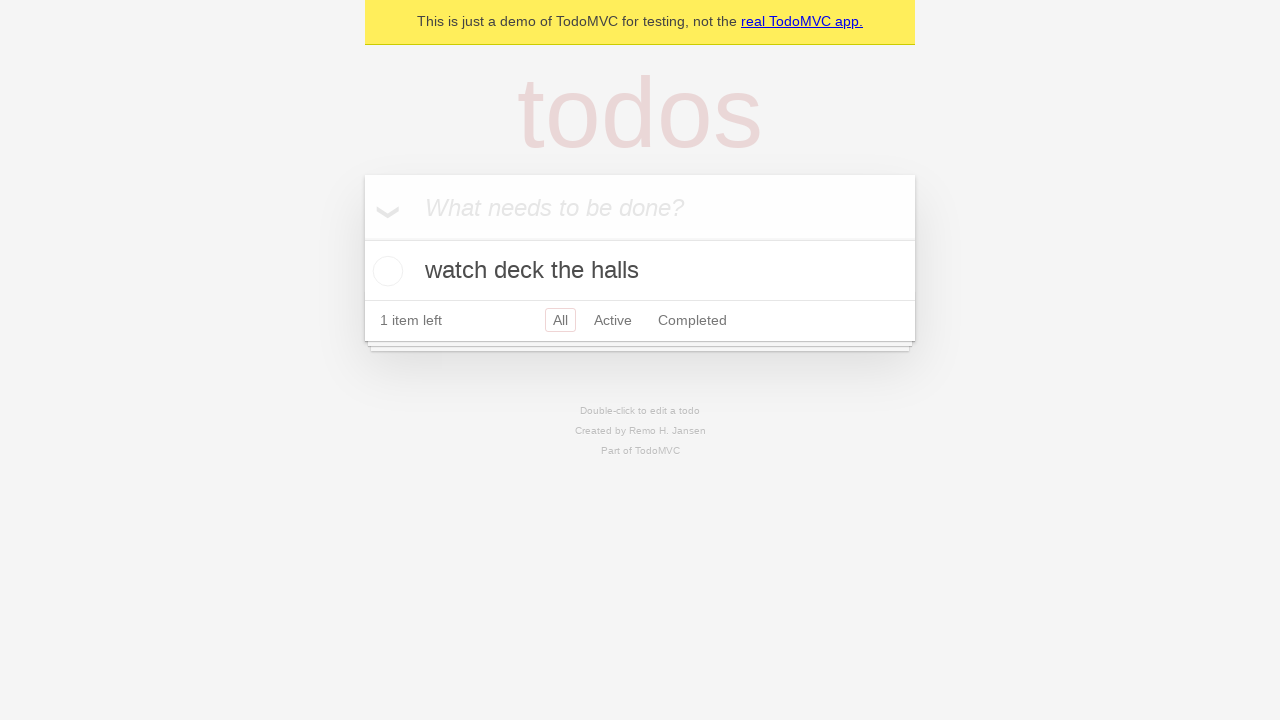

Filled todo input with 'feed the cat' on internal:attr=[placeholder="What needs to be done?"i]
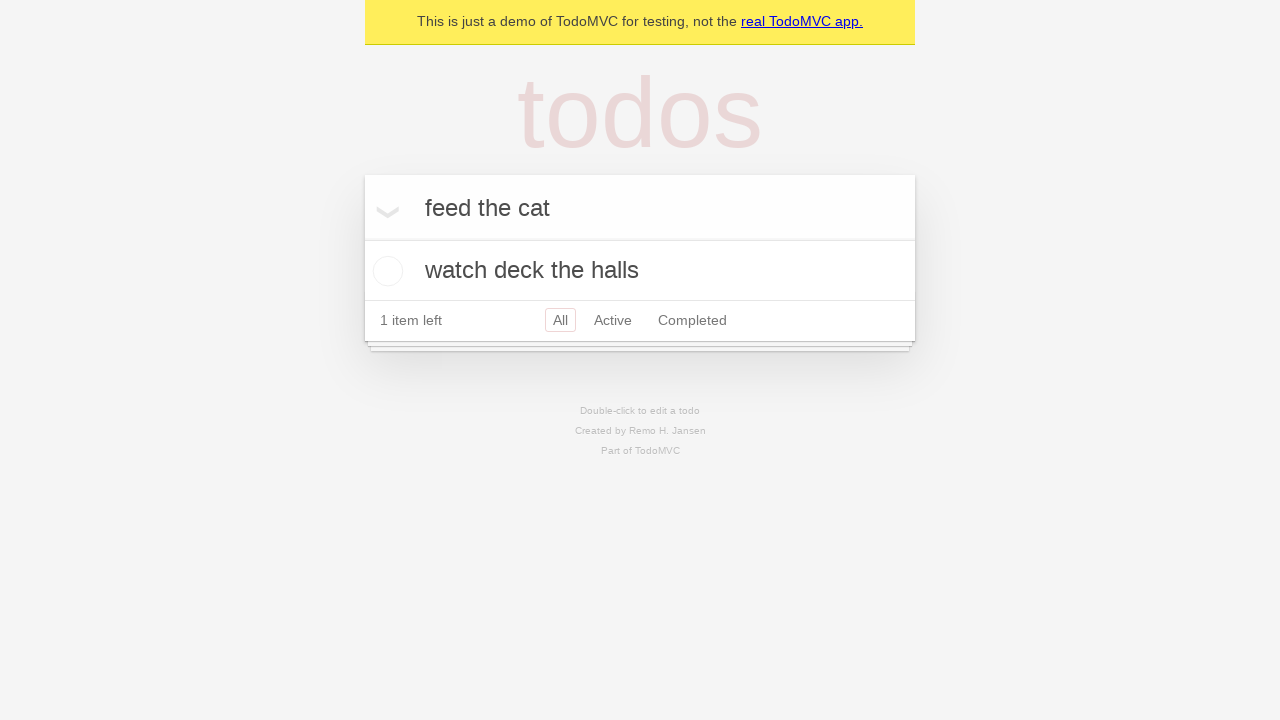

Pressed Enter to add todo 'feed the cat' on internal:attr=[placeholder="What needs to be done?"i]
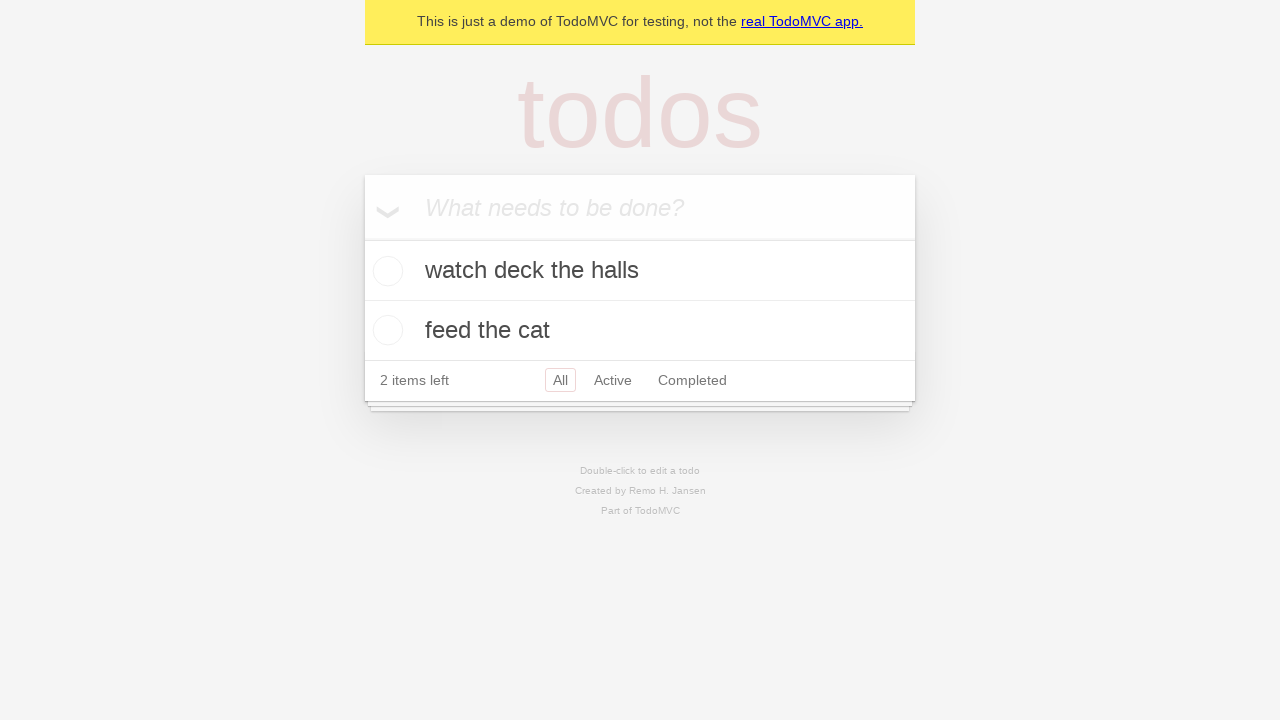

Filled todo input with 'book a doctors appointment' on internal:attr=[placeholder="What needs to be done?"i]
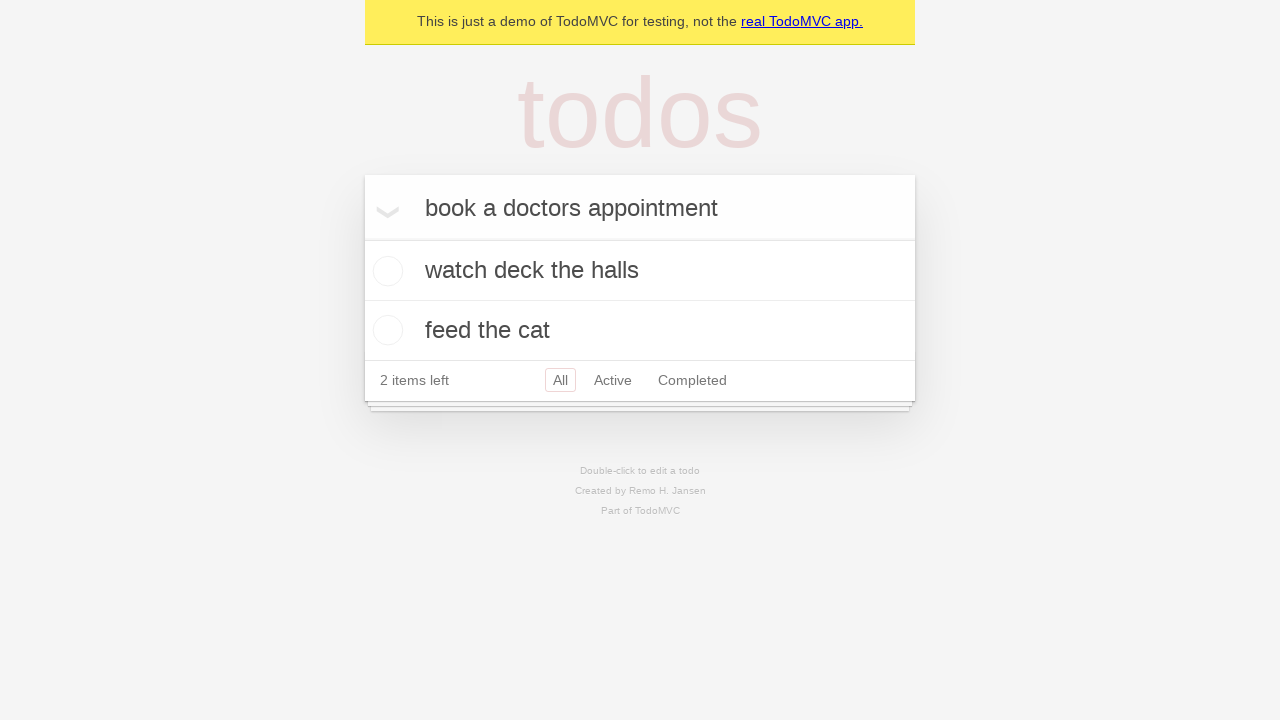

Pressed Enter to add todo 'book a doctors appointment' on internal:attr=[placeholder="What needs to be done?"i]
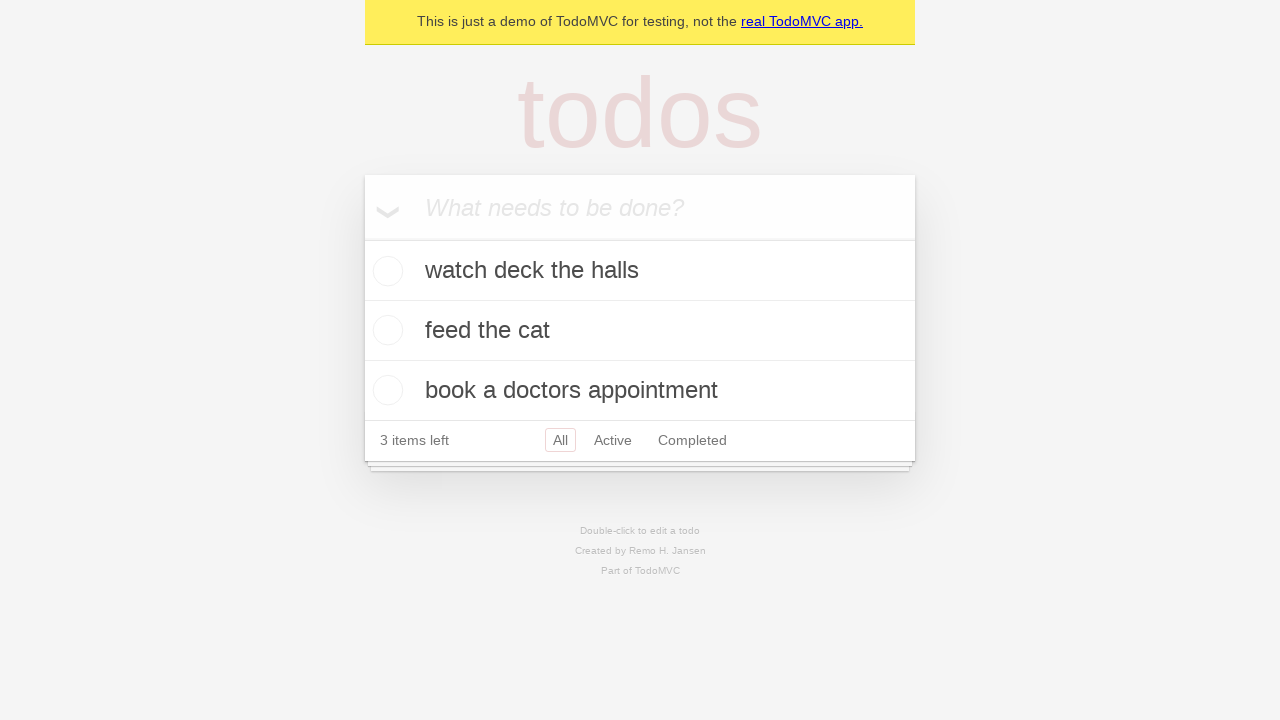

Located the 'Mark all as complete' toggle checkbox
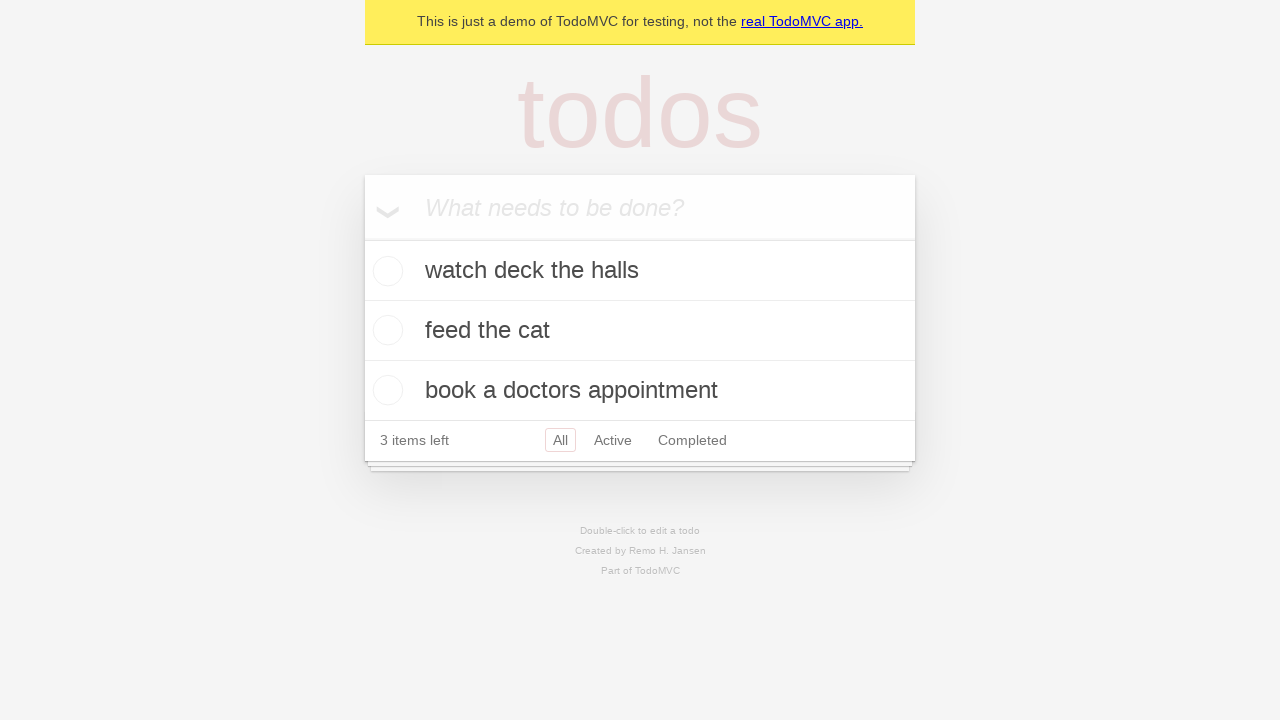

Checked the toggle all checkbox to mark all items as complete at (362, 238) on internal:label="Mark all as complete"i
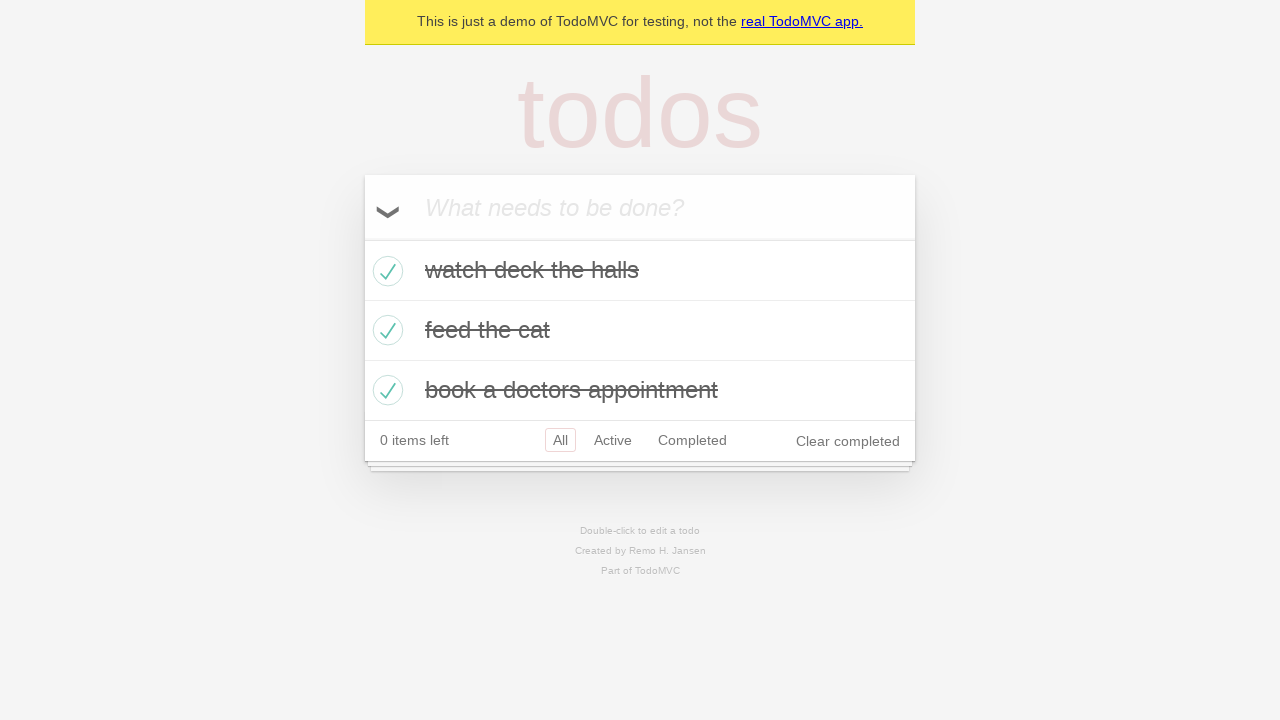

Unchecked the toggle all checkbox to clear completed state of all items at (362, 238) on internal:label="Mark all as complete"i
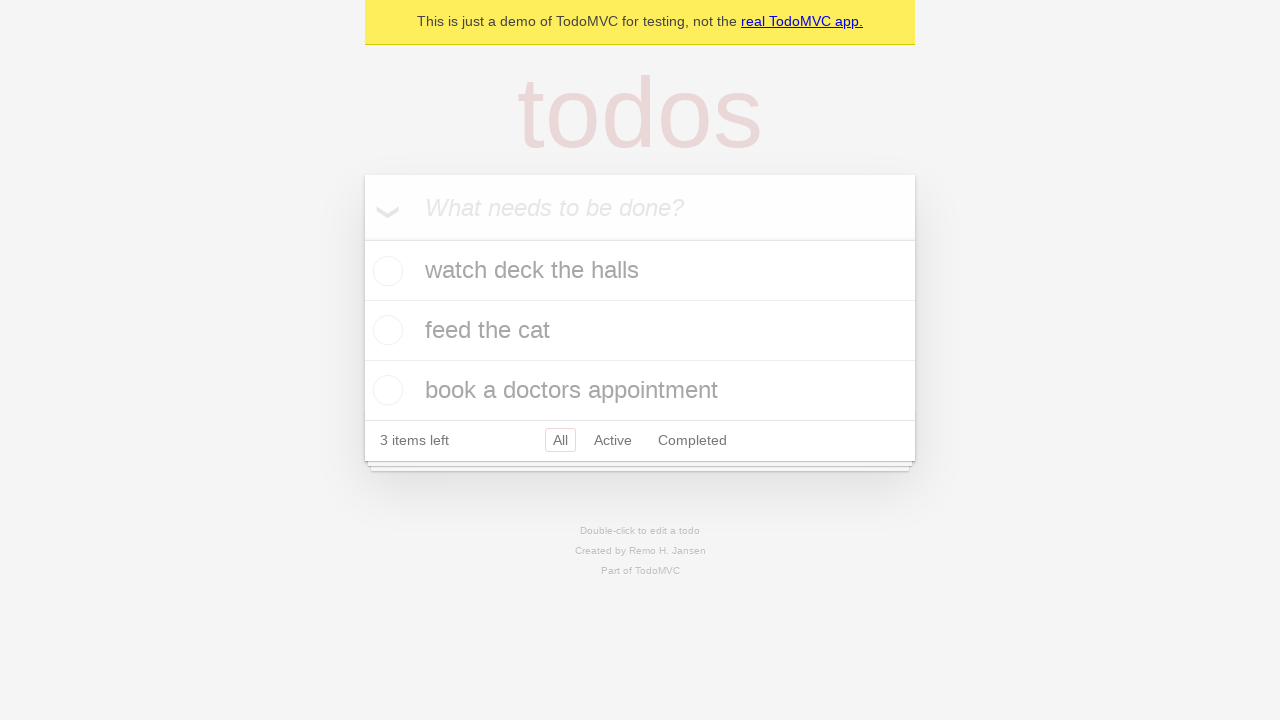

Waited for todo items to be visible without completed state
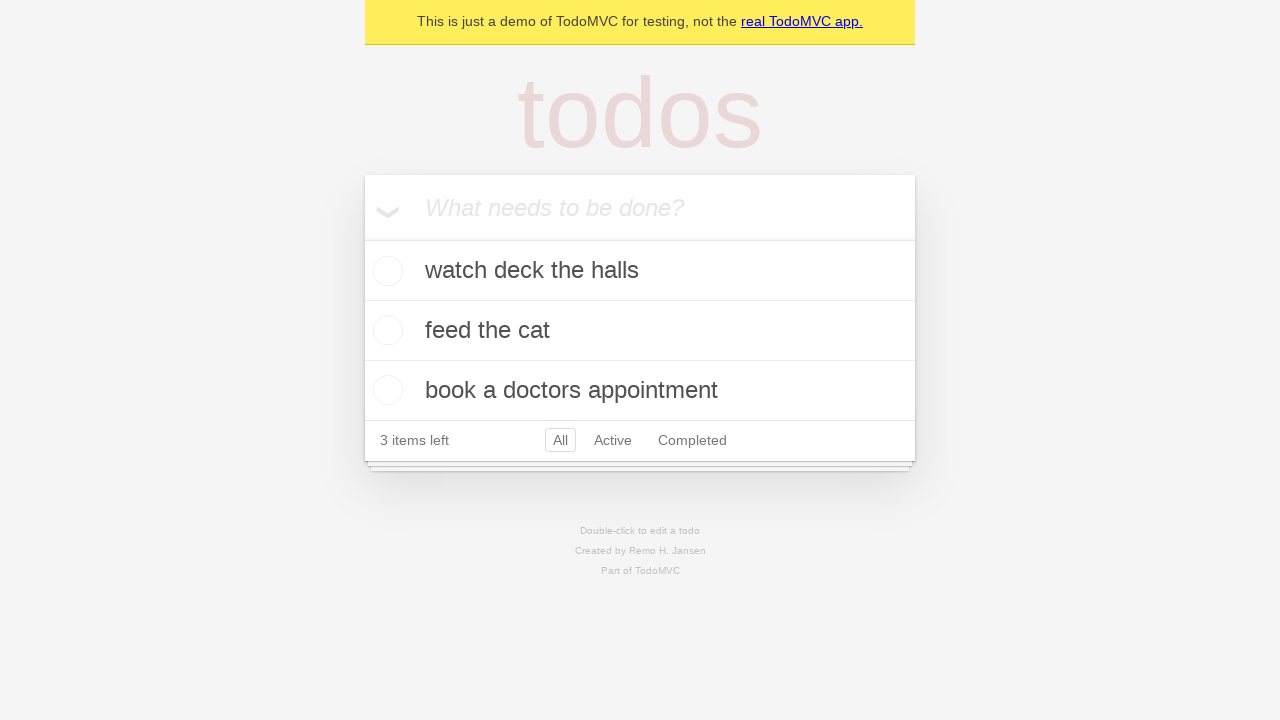

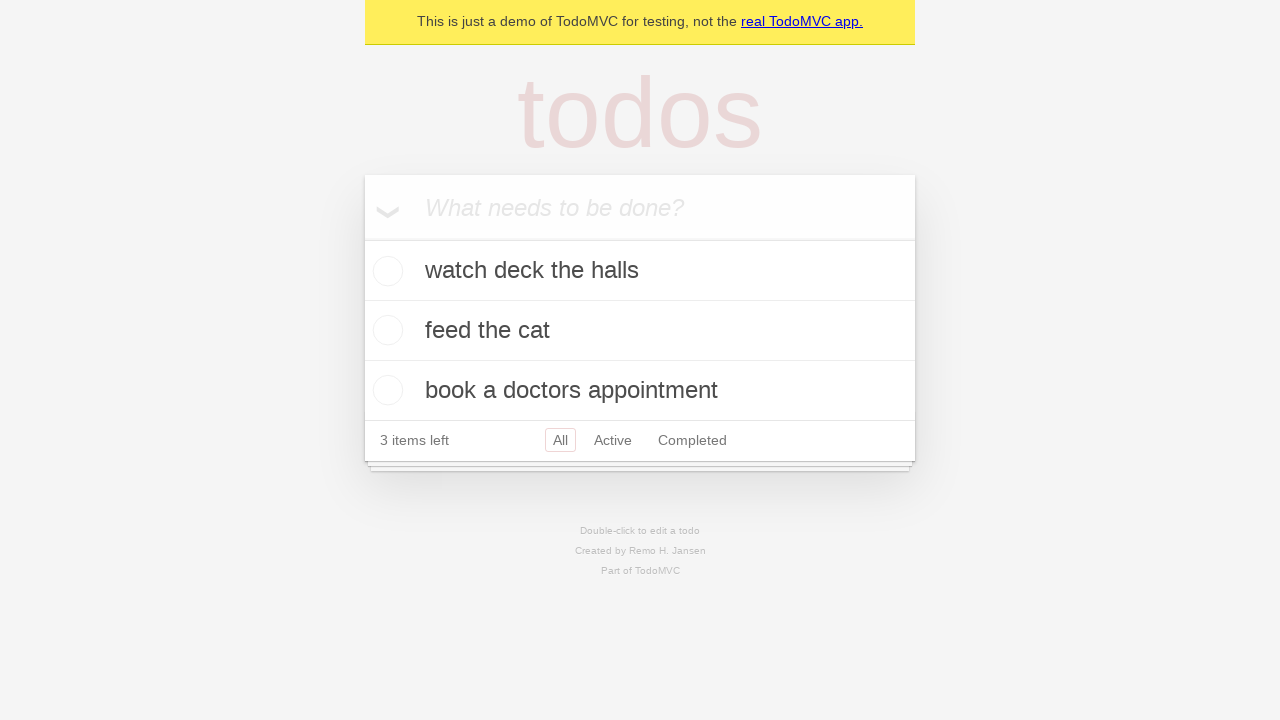